Tests drag and drop functionality on jQuery UI demo page by switching to an iframe and dragging an element from the draggable div to the droppable div

Starting URL: https://jqueryui.com/droppable/

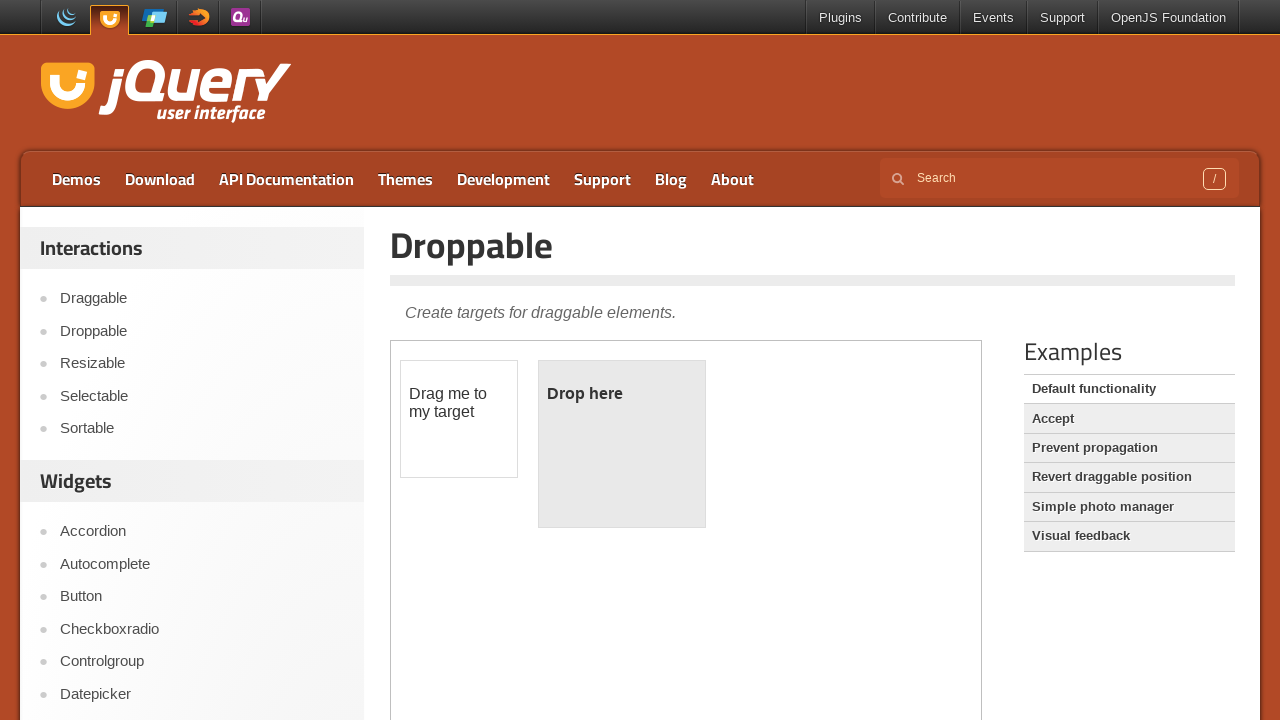

Located the demo iframe containing draggable elements
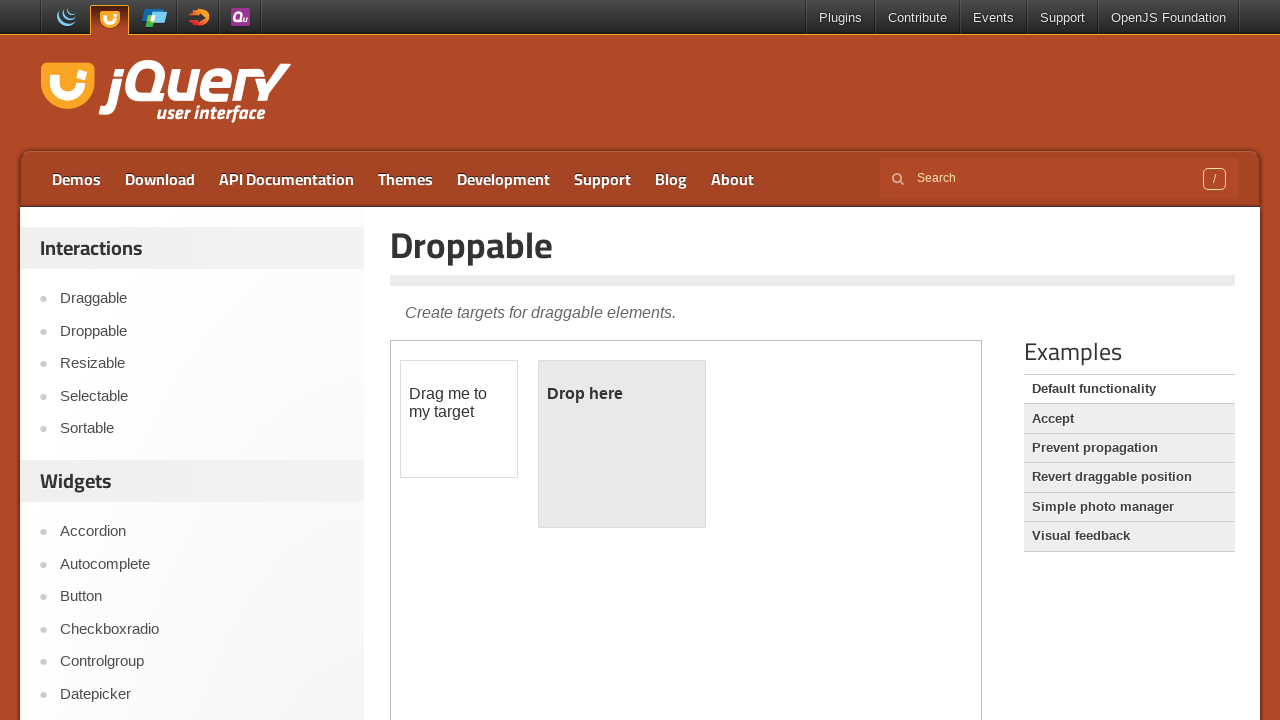

Clicked on the draggable element at (459, 419) on .demo-frame >> internal:control=enter-frame >> #draggable
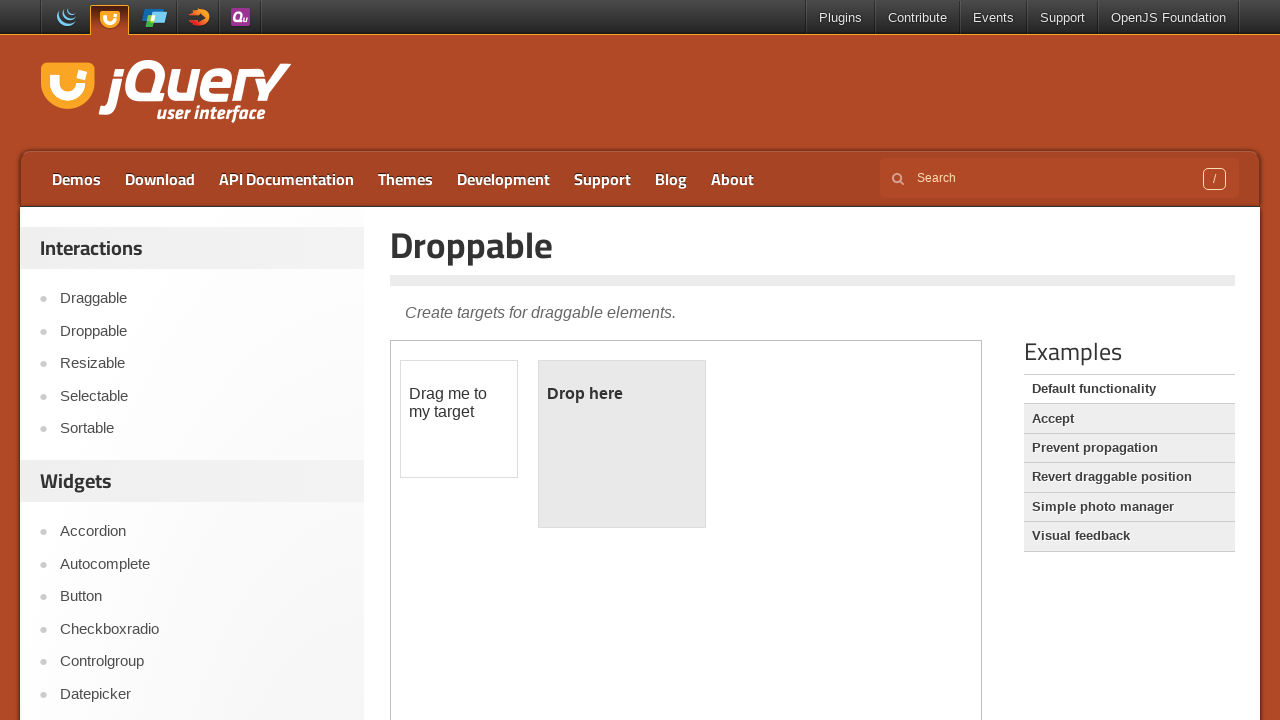

Dragged draggable element to droppable div at (622, 444)
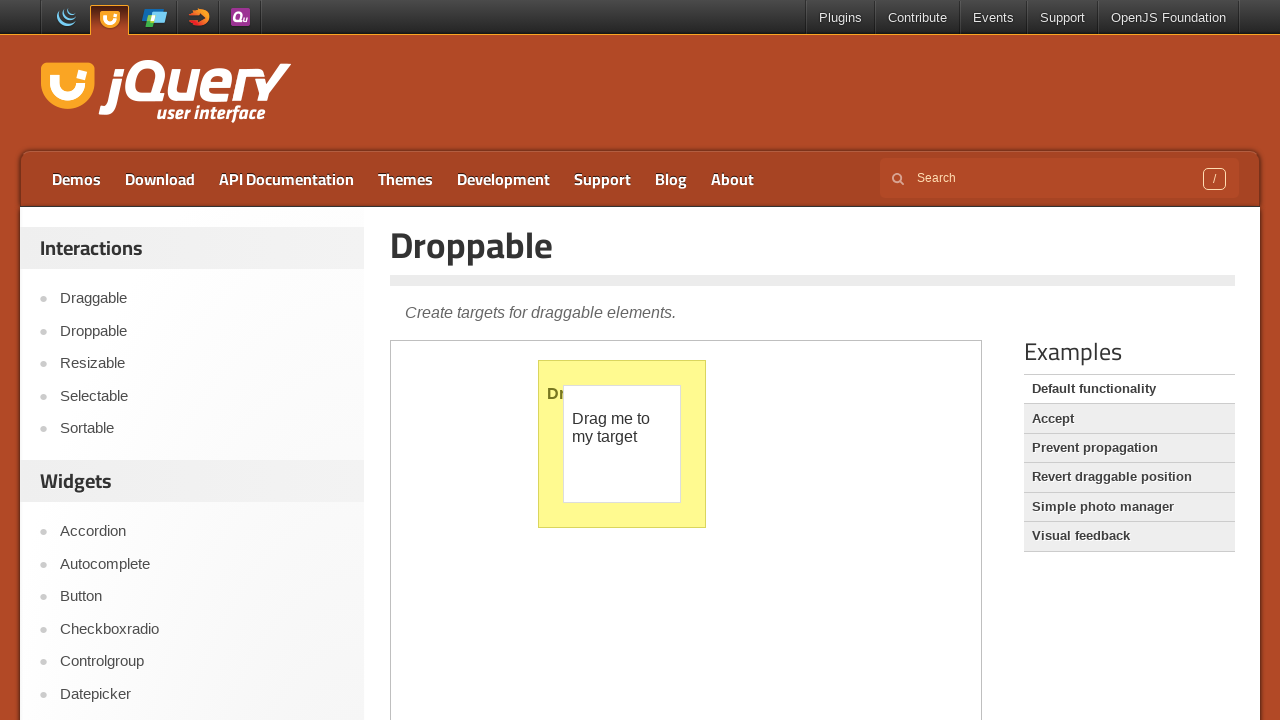

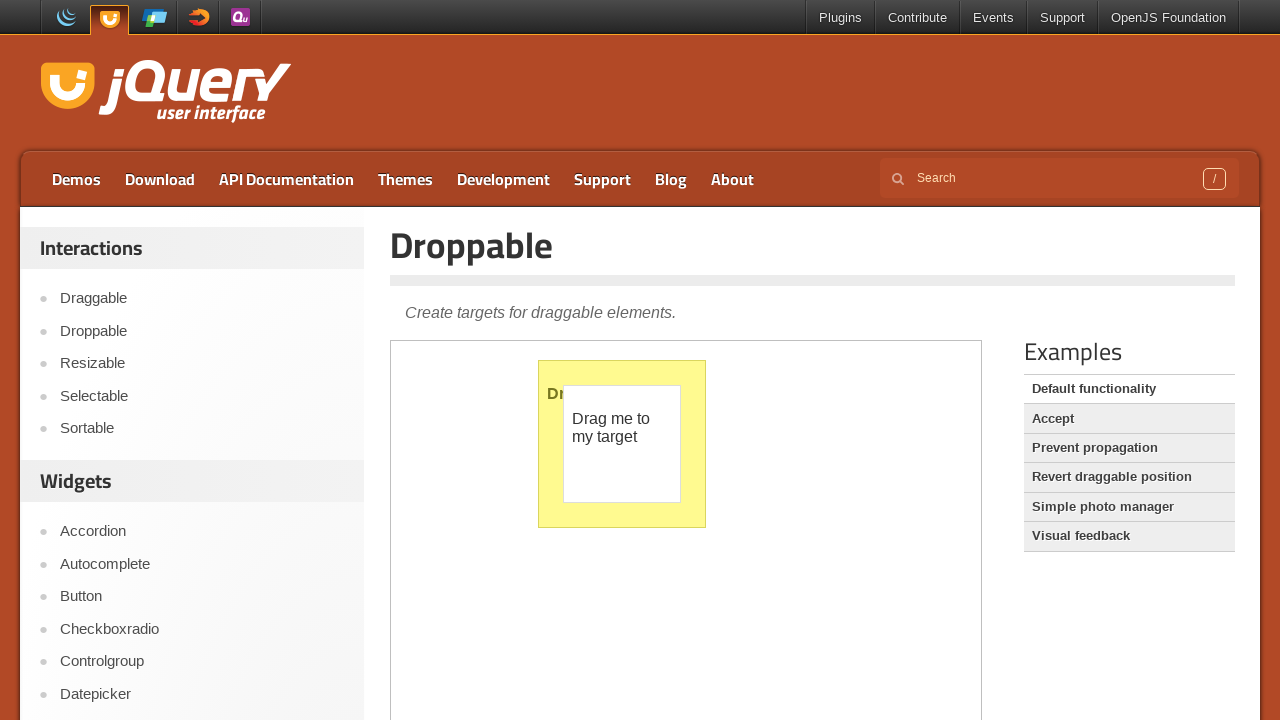